Tests comment form functionality on the Sauce Labs Guinea Pig test page by entering a comment, submitting the form, and verifying the comment appears in the submitted comments section.

Starting URL: https://saucelabs.com/test/guinea-pig

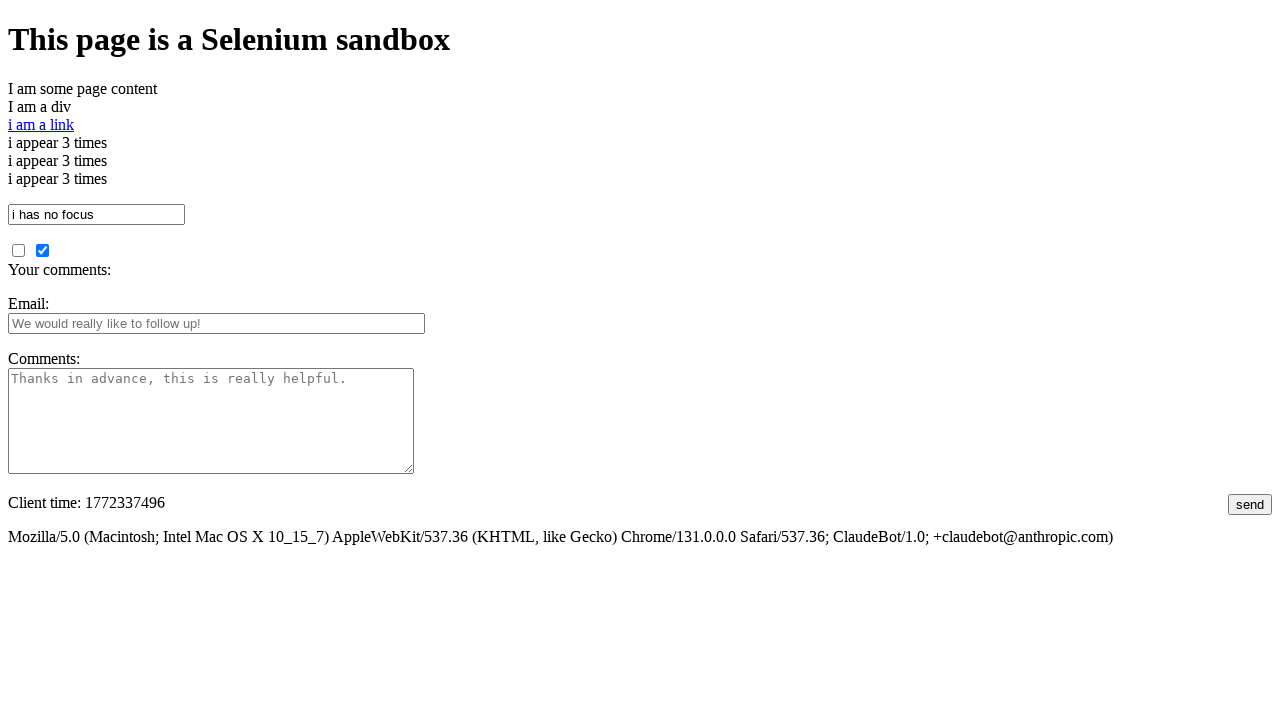

Filled comments field with test UUID on #comments
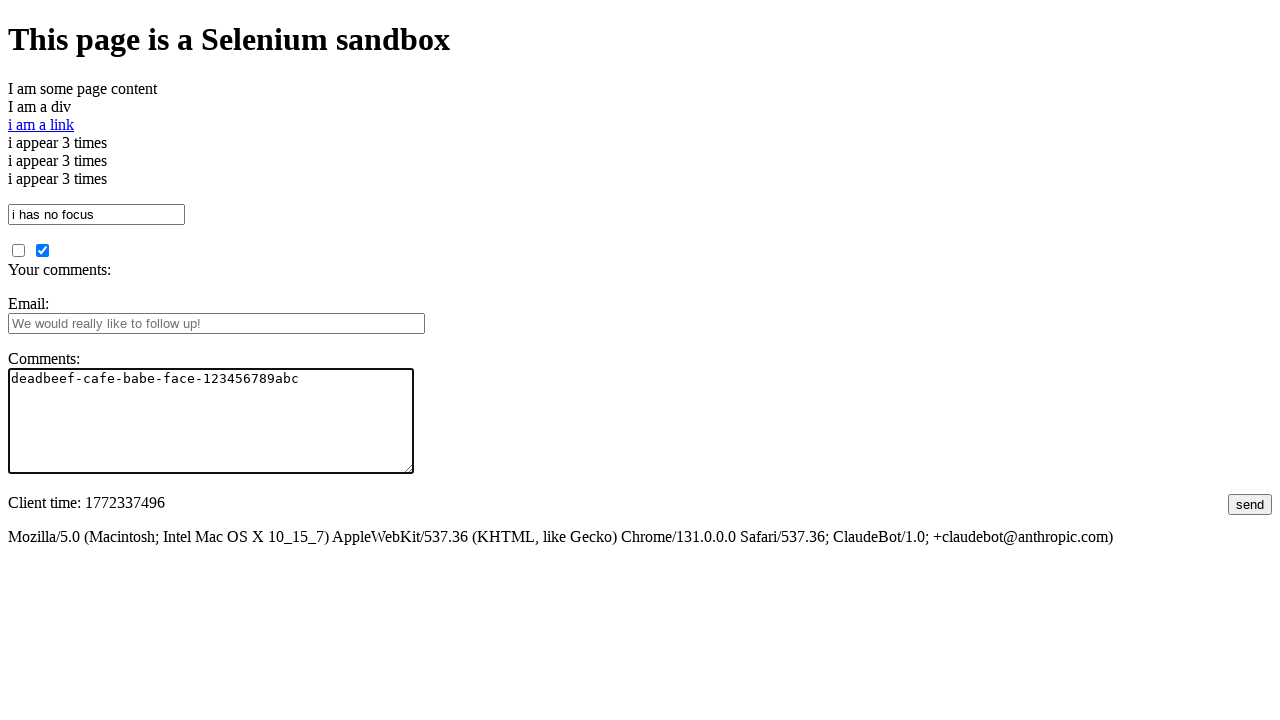

Clicked submit button to submit comment form at (1250, 504) on #submit
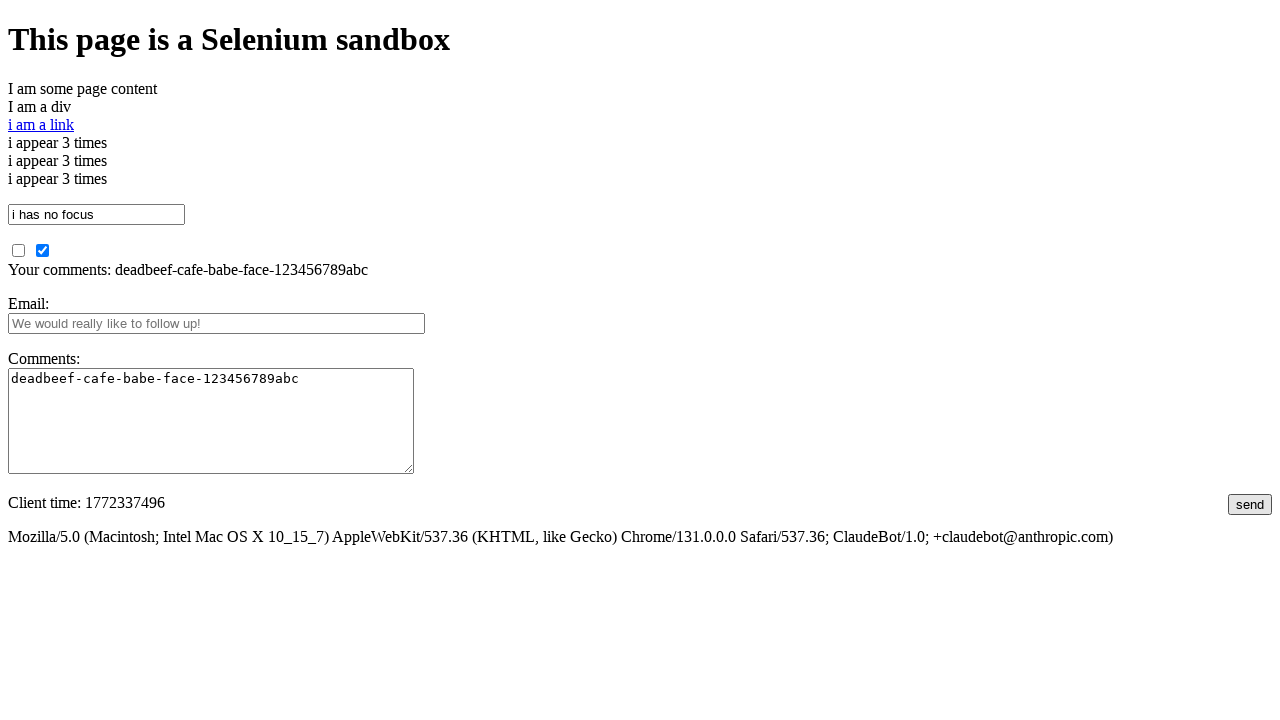

Submitted comments section loaded and verified
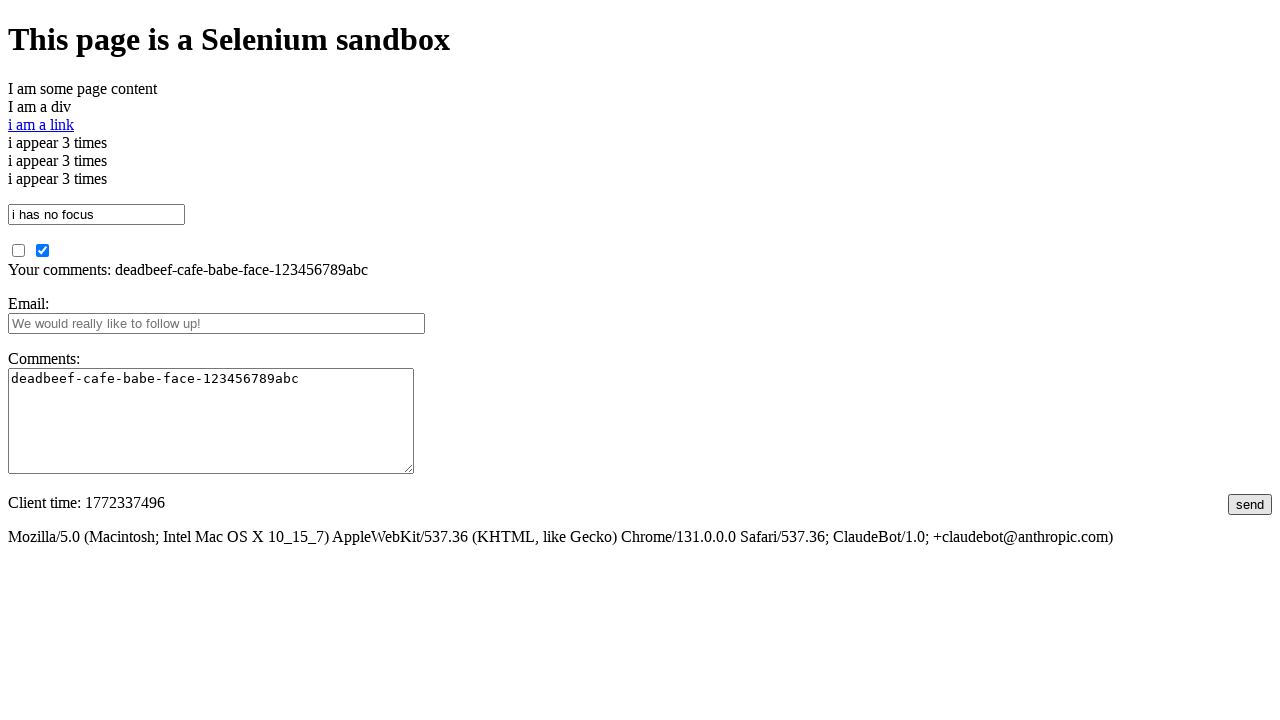

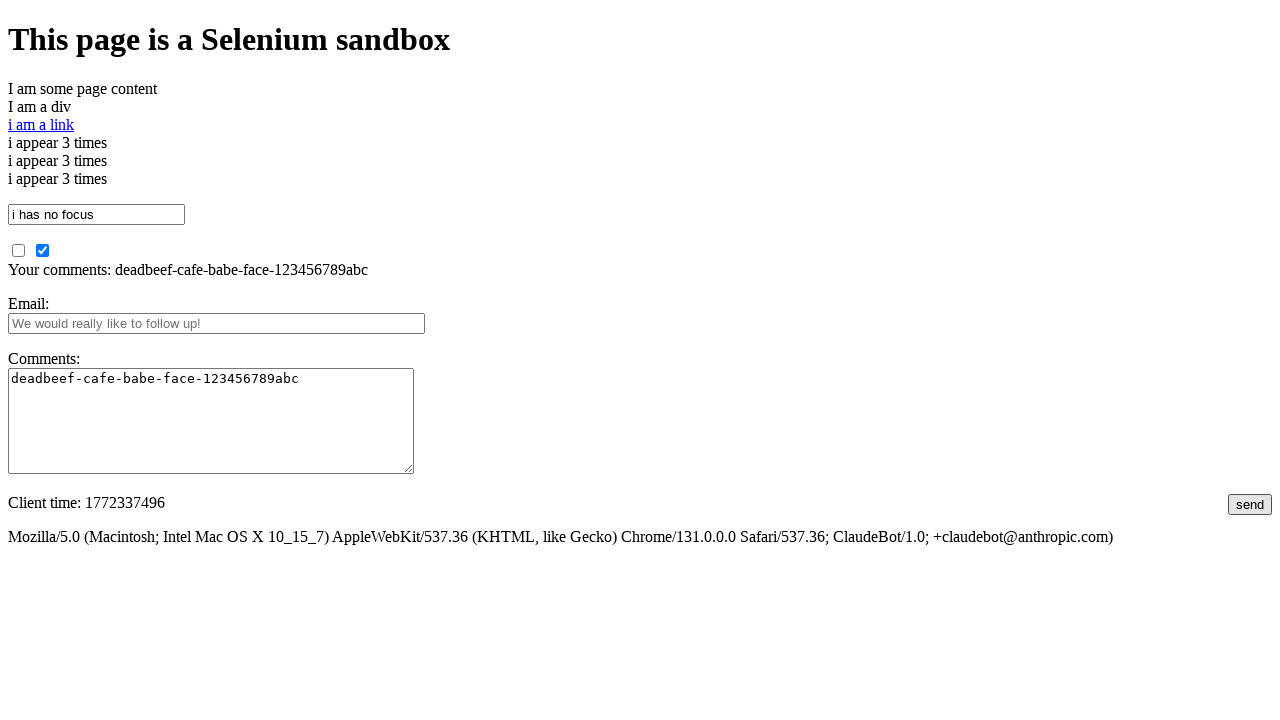